Navigates to Urban Ladder website homepage to verify it loads successfully

Starting URL: https://www.urbanladder.com

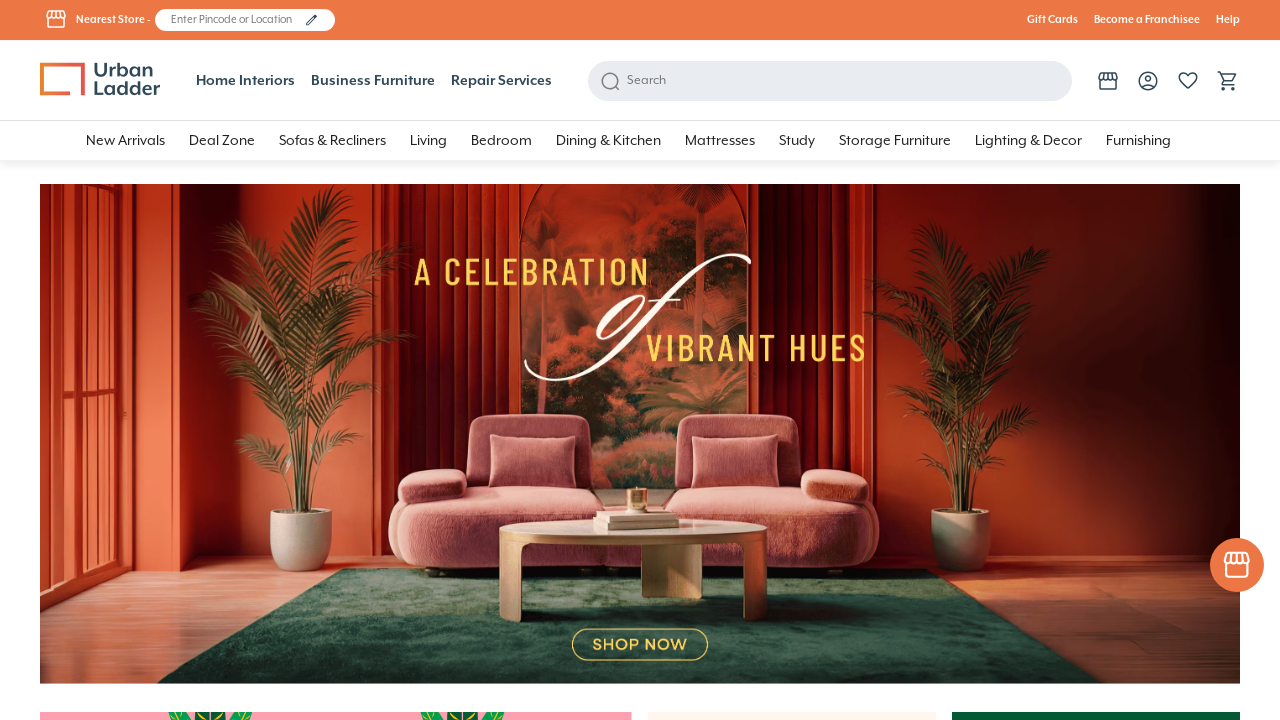

Waited for page to fully load (networkidle)
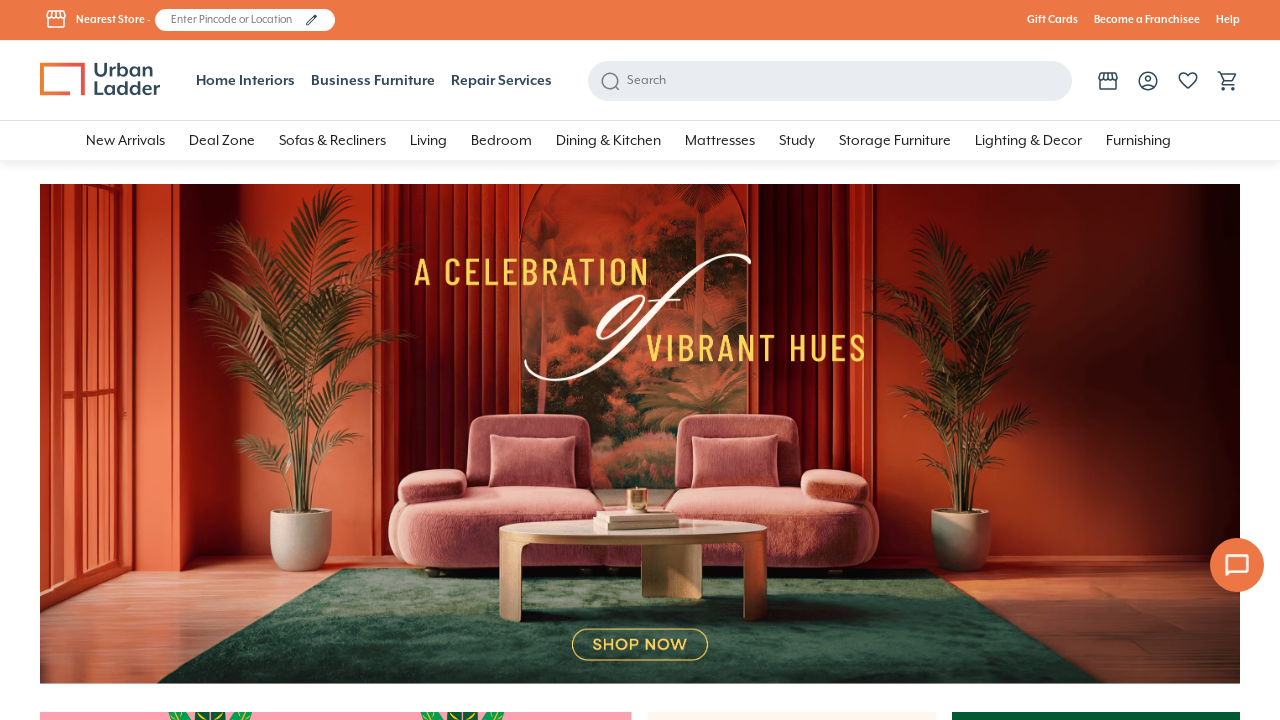

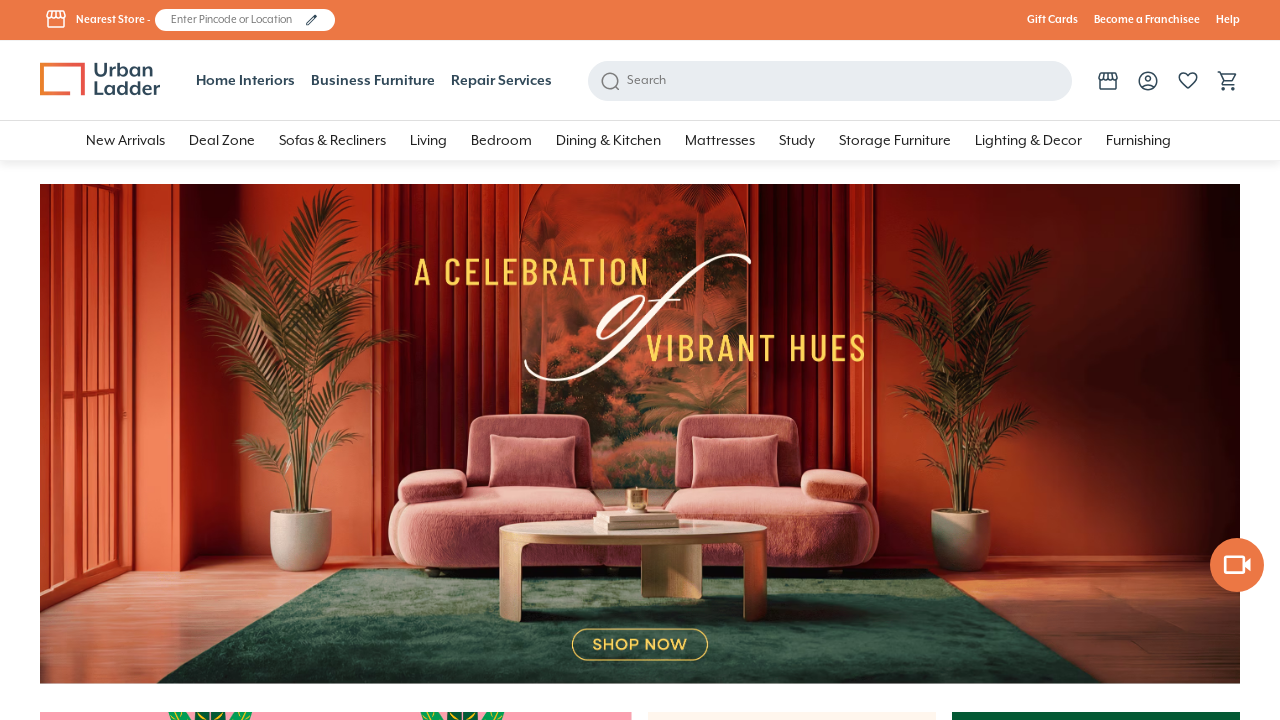